Tests the add element functionality by clicking the add button multiple times and verifying delete buttons are created

Starting URL: https://the-internet.herokuapp.com/add_remove_elements/

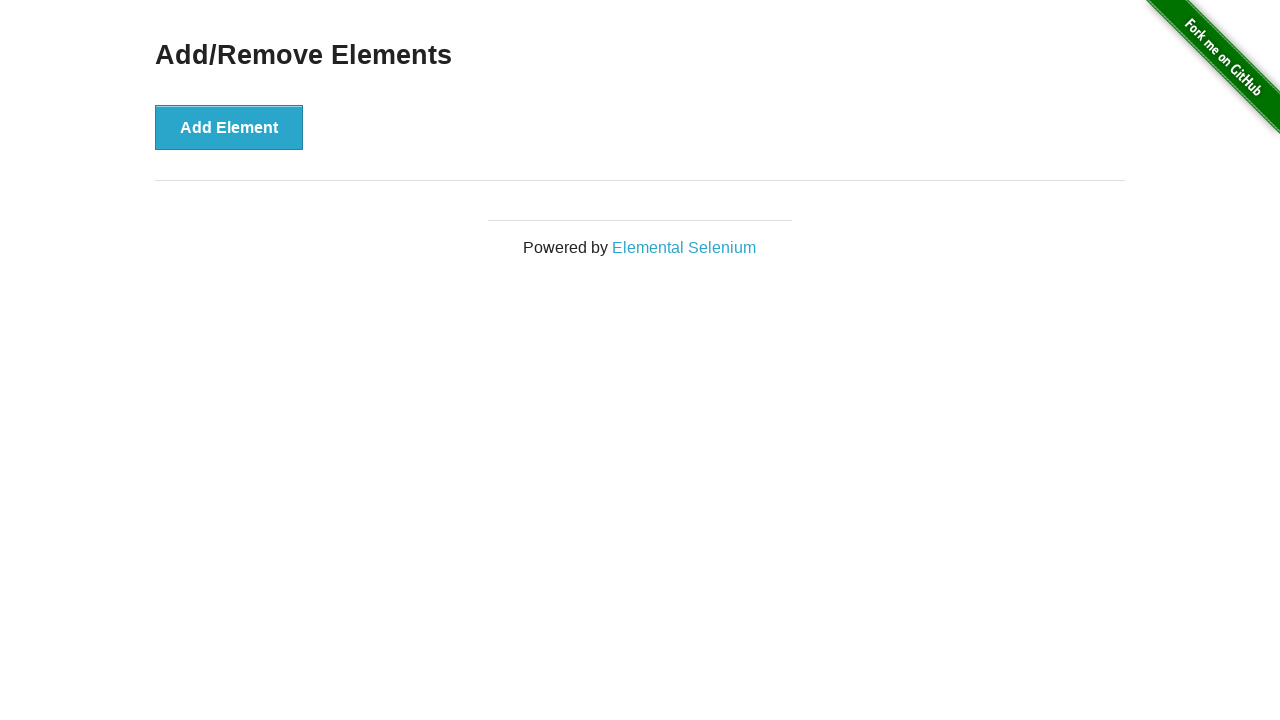

Clicked add element button once at (229, 127) on button[onclick='addElement()']
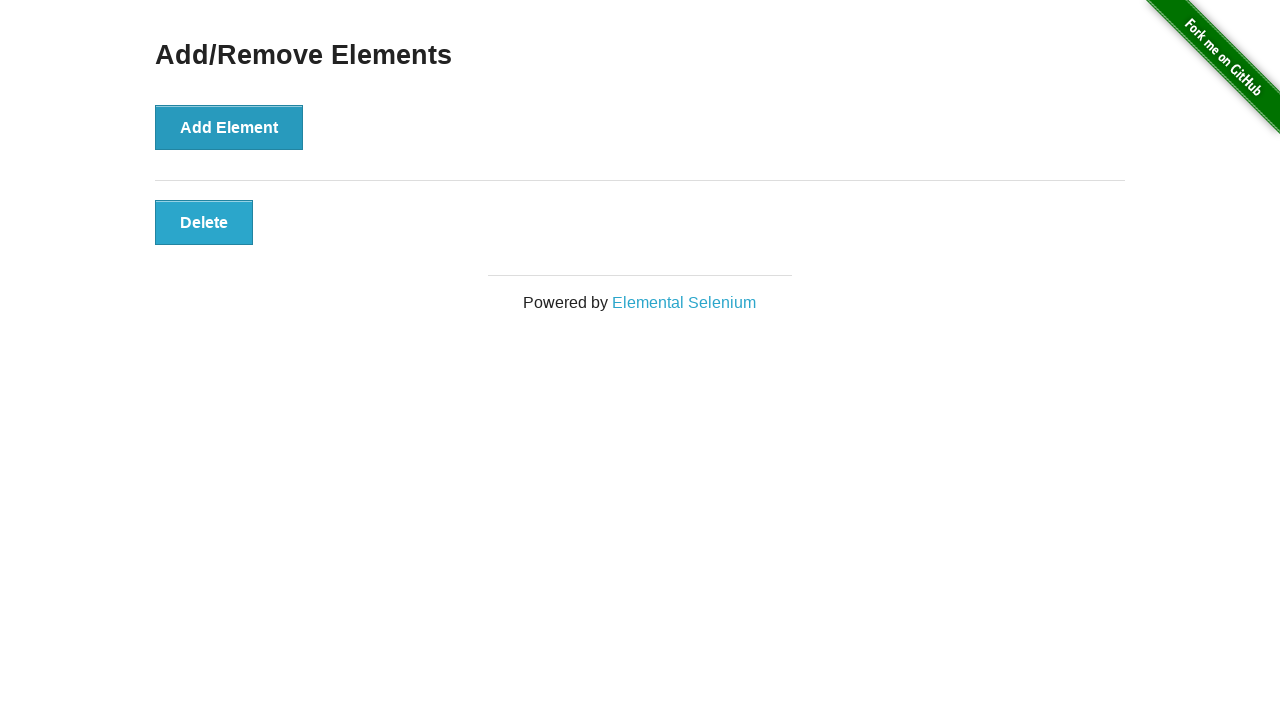

Verified delete button appeared
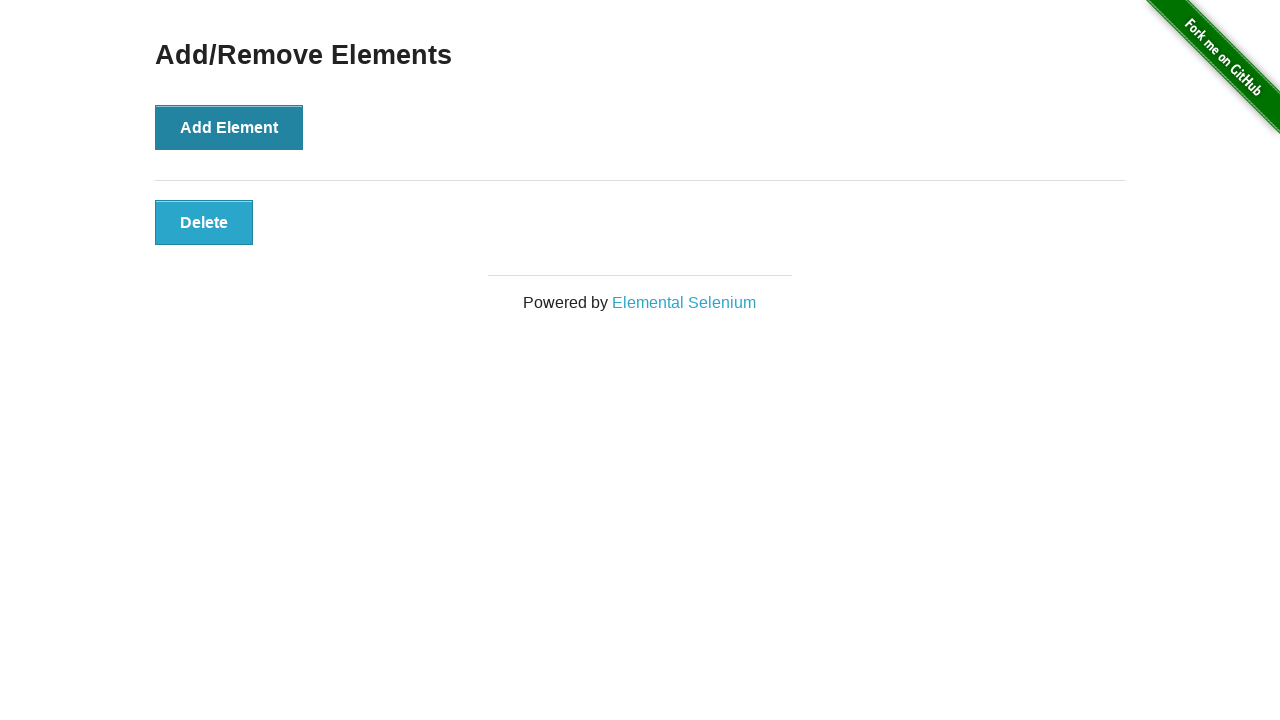

Clicked add element button (iteration 1 of 10) at (229, 127) on button[onclick='addElement()']
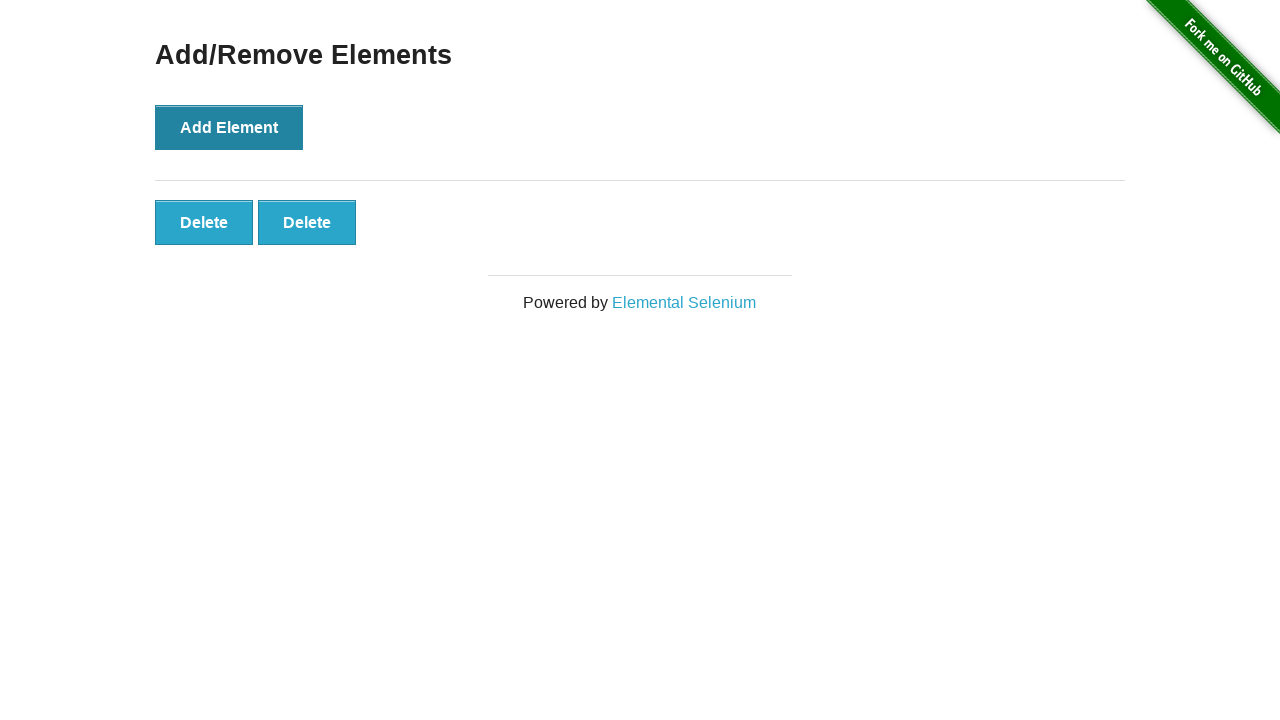

Clicked add element button (iteration 2 of 10) at (229, 127) on button[onclick='addElement()']
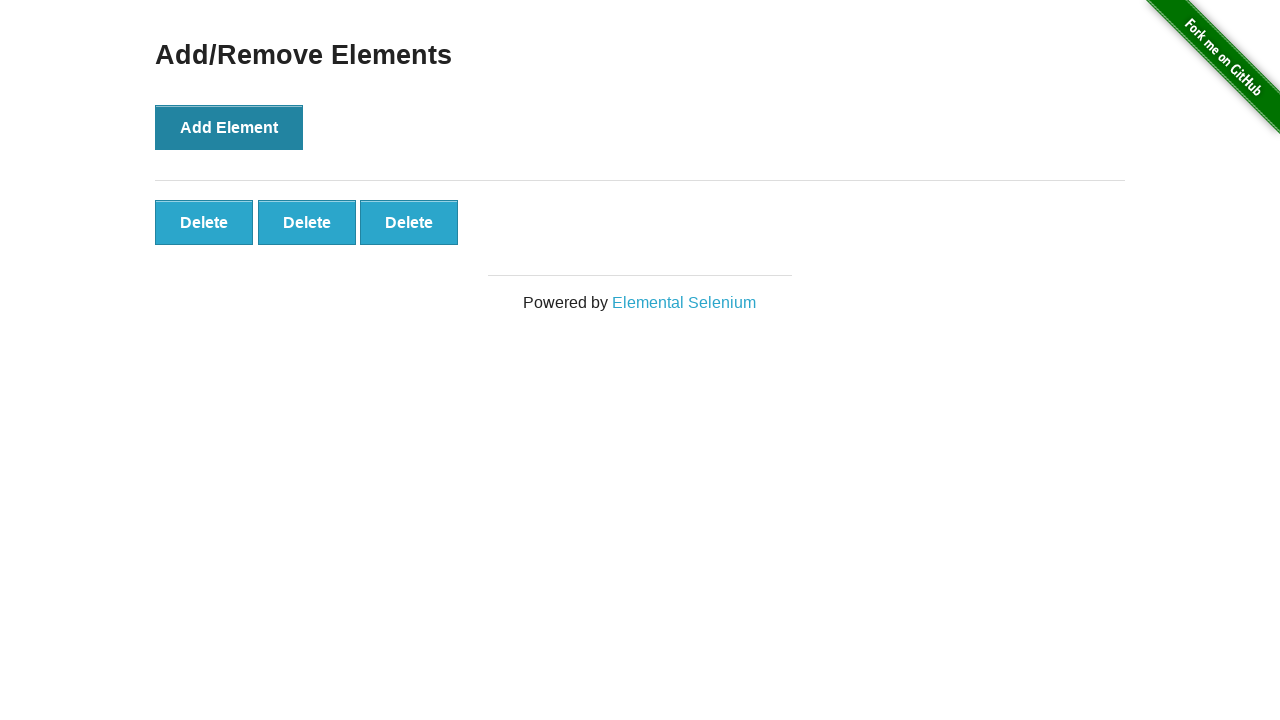

Clicked add element button (iteration 3 of 10) at (229, 127) on button[onclick='addElement()']
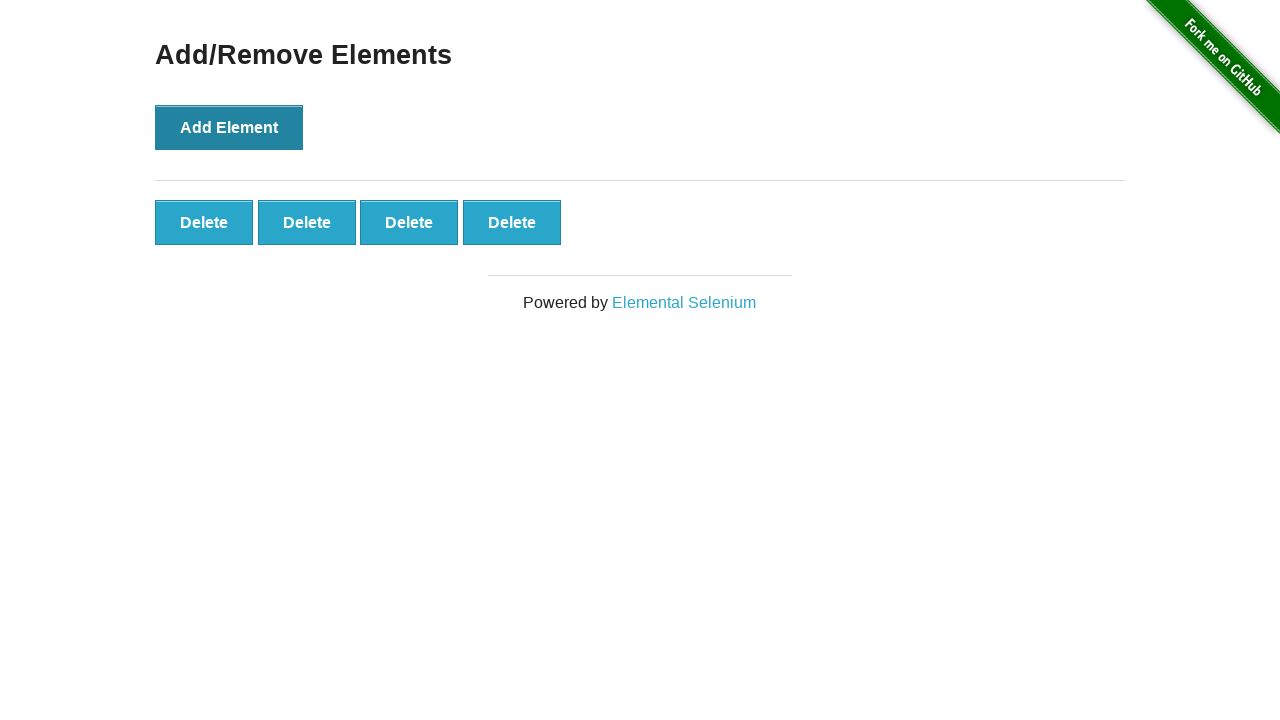

Clicked add element button (iteration 4 of 10) at (229, 127) on button[onclick='addElement()']
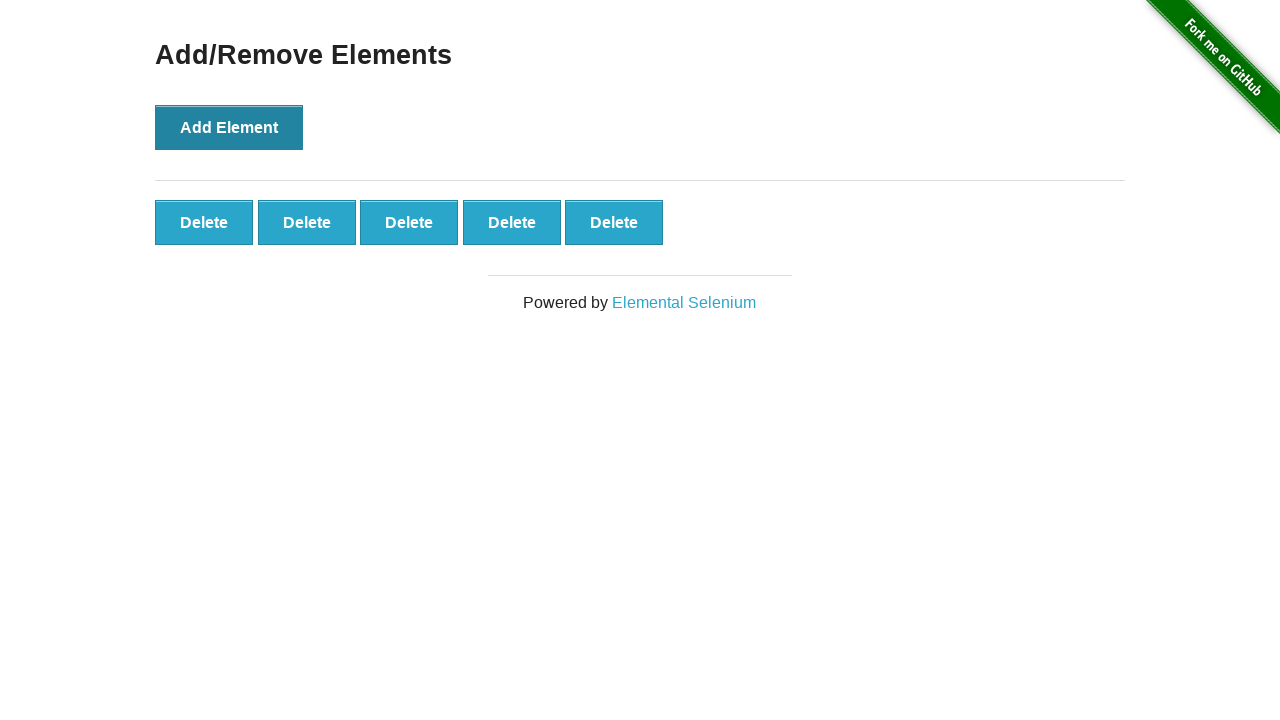

Clicked add element button (iteration 5 of 10) at (229, 127) on button[onclick='addElement()']
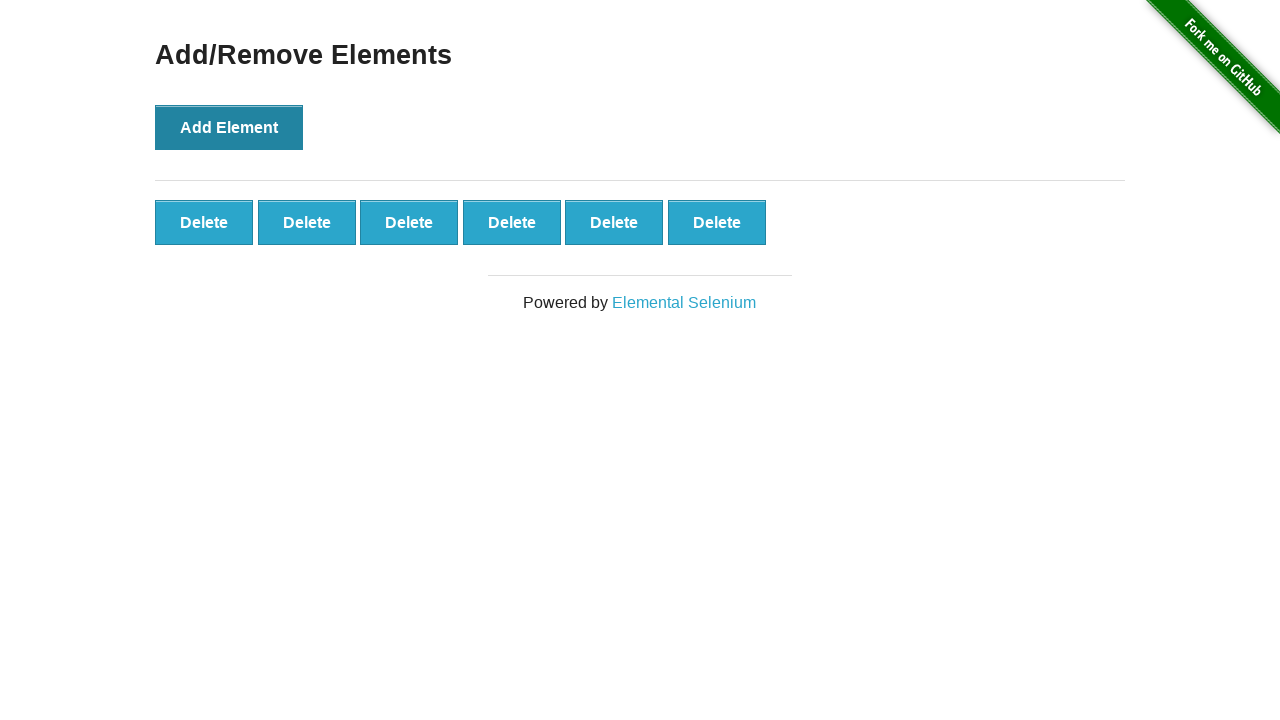

Clicked add element button (iteration 6 of 10) at (229, 127) on button[onclick='addElement()']
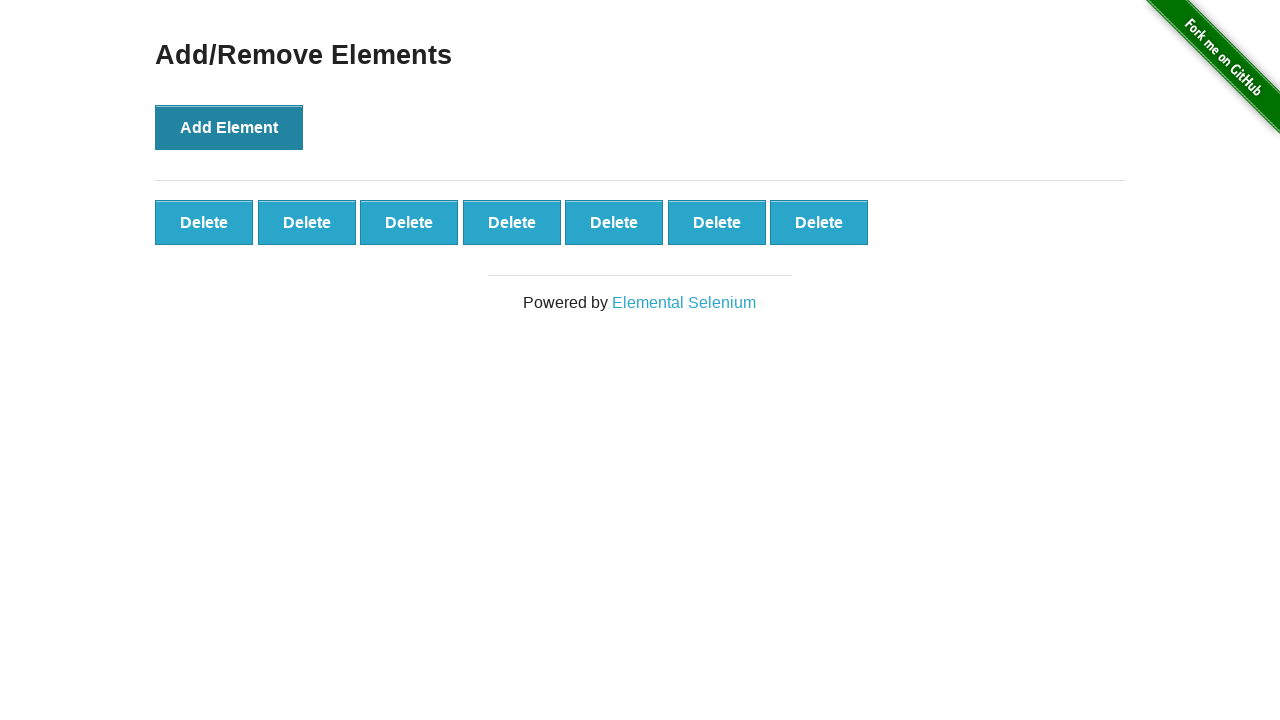

Clicked add element button (iteration 7 of 10) at (229, 127) on button[onclick='addElement()']
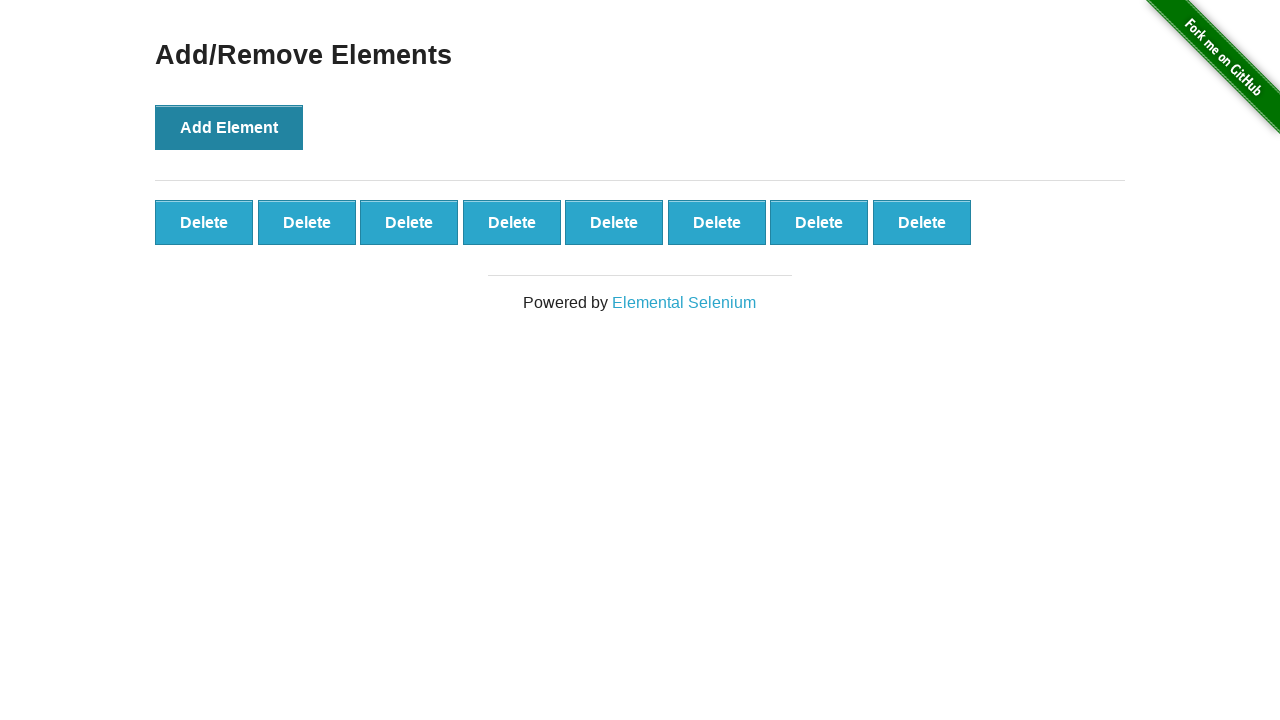

Clicked add element button (iteration 8 of 10) at (229, 127) on button[onclick='addElement()']
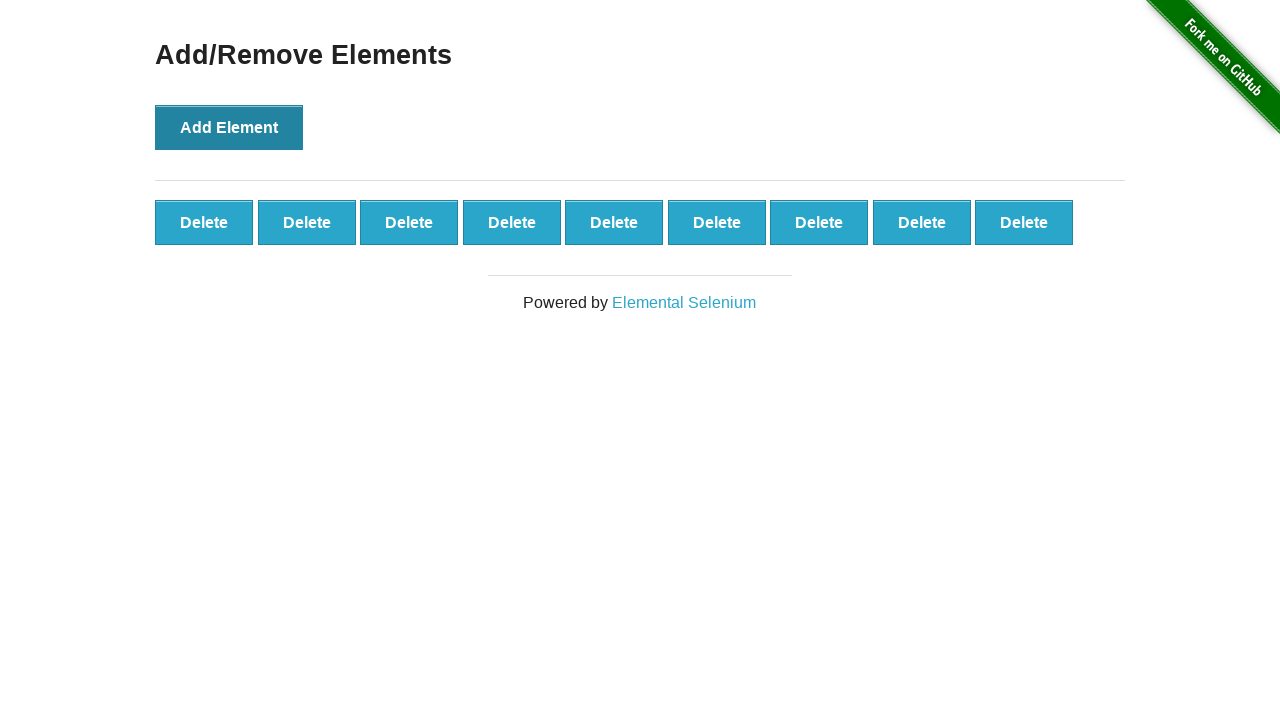

Clicked add element button (iteration 9 of 10) at (229, 127) on button[onclick='addElement()']
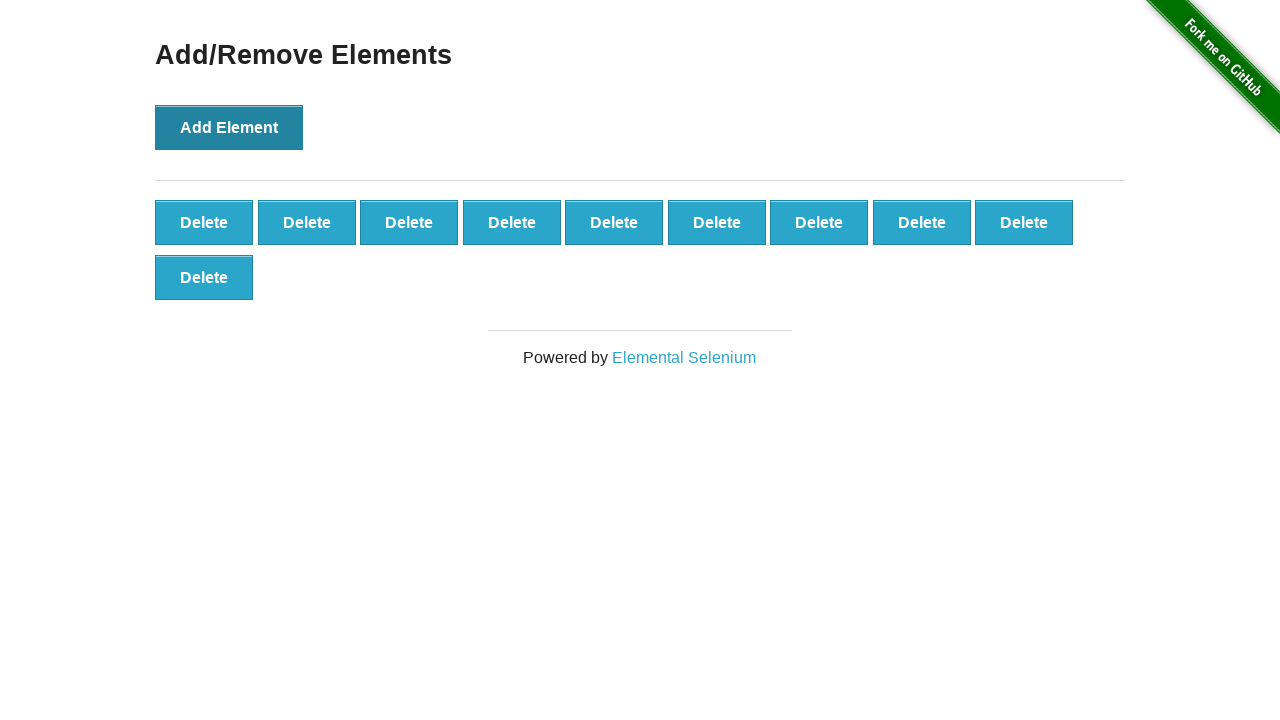

Clicked add element button (iteration 10 of 10) at (229, 127) on button[onclick='addElement()']
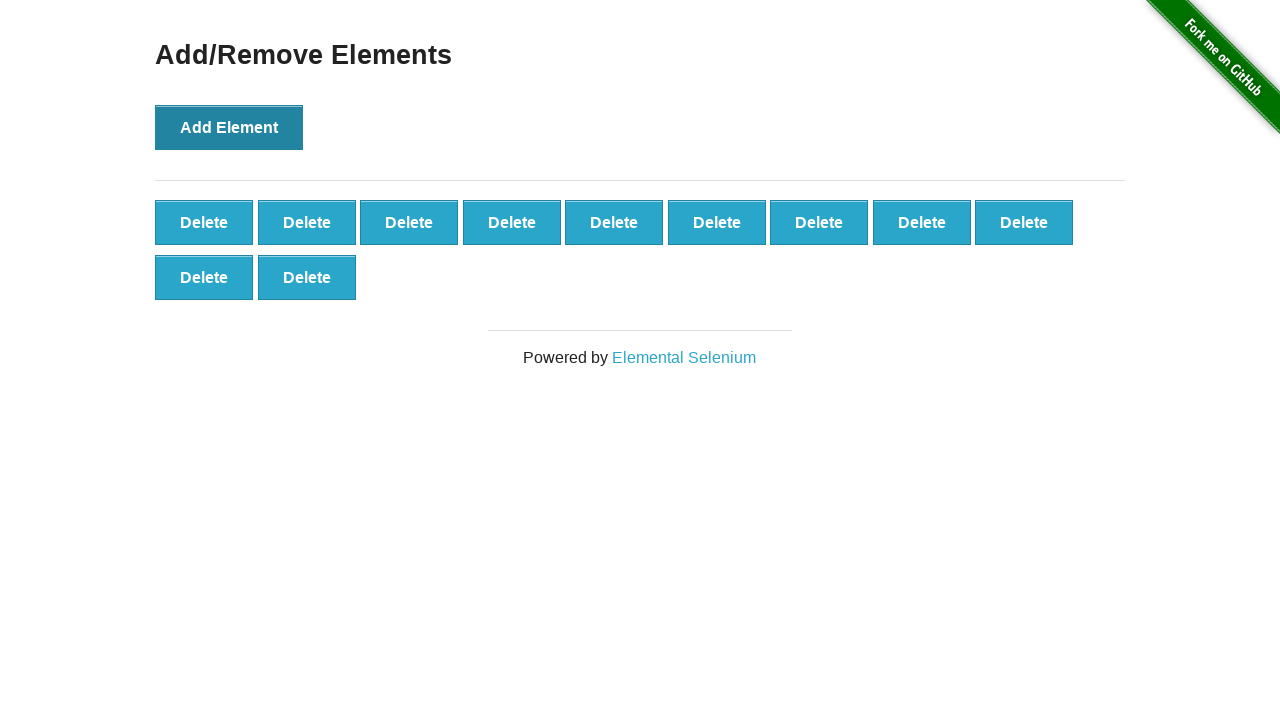

Located all delete buttons on page
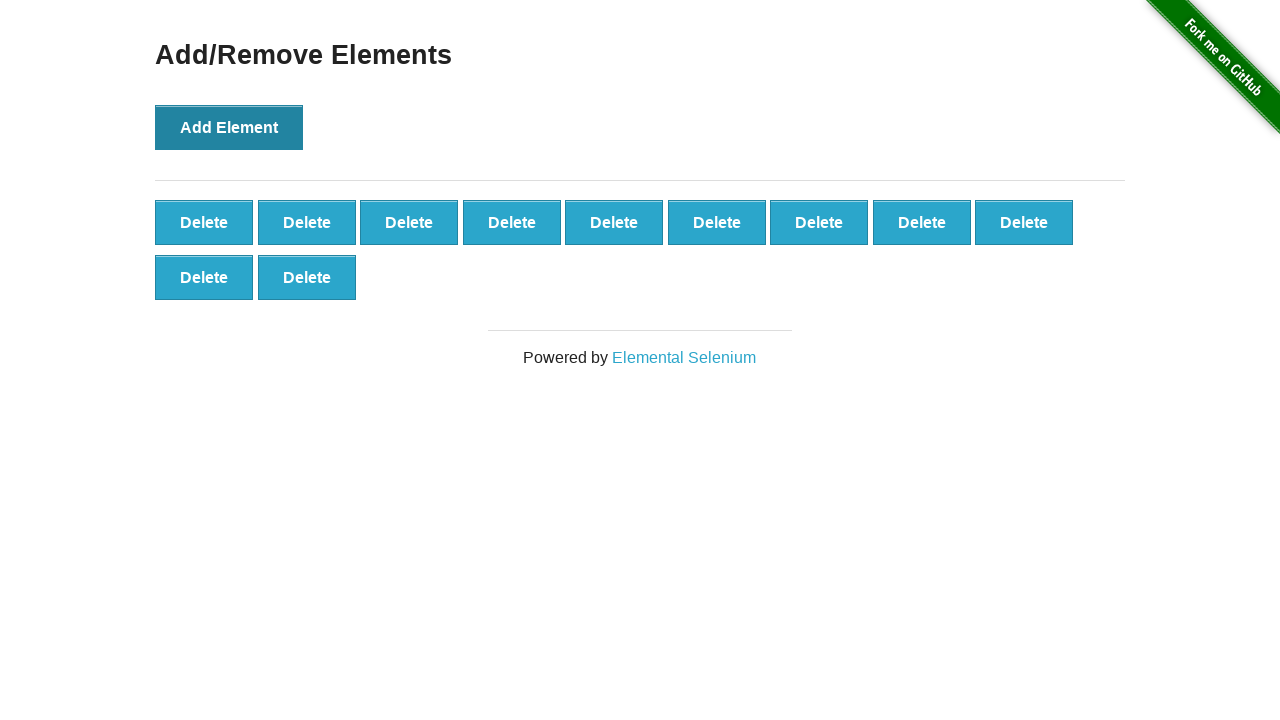

Verified all 11 delete buttons are present
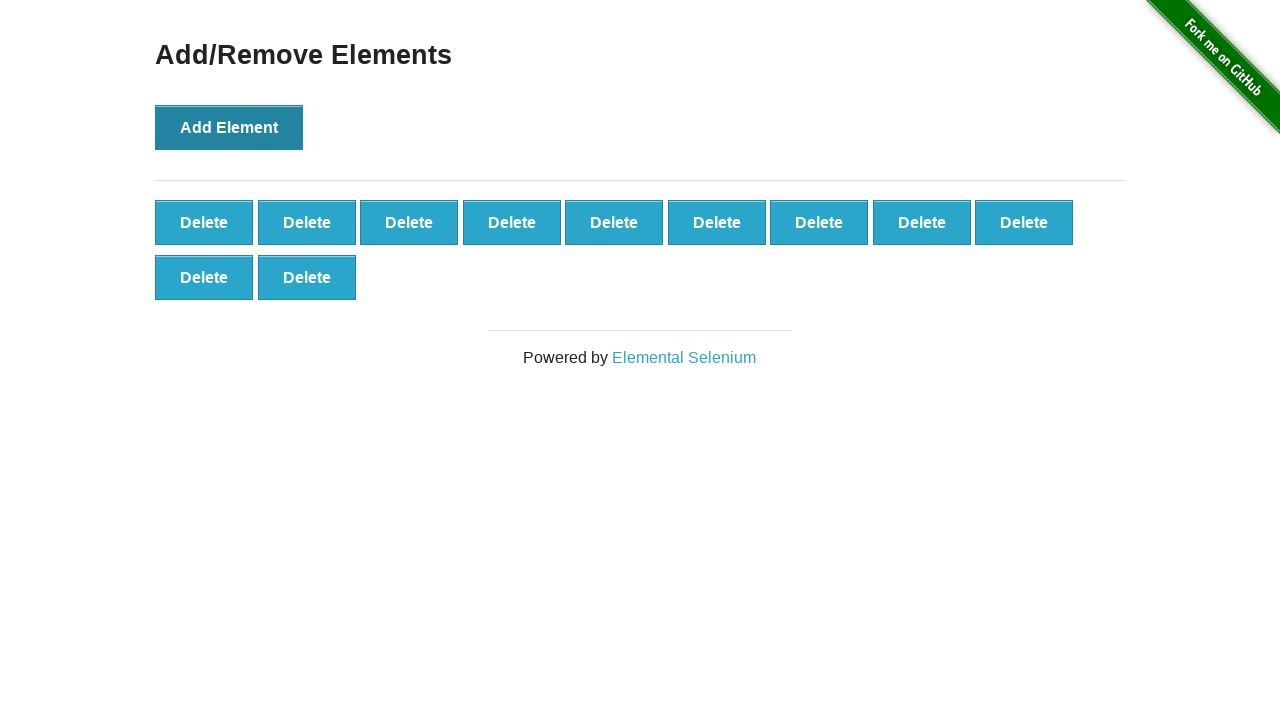

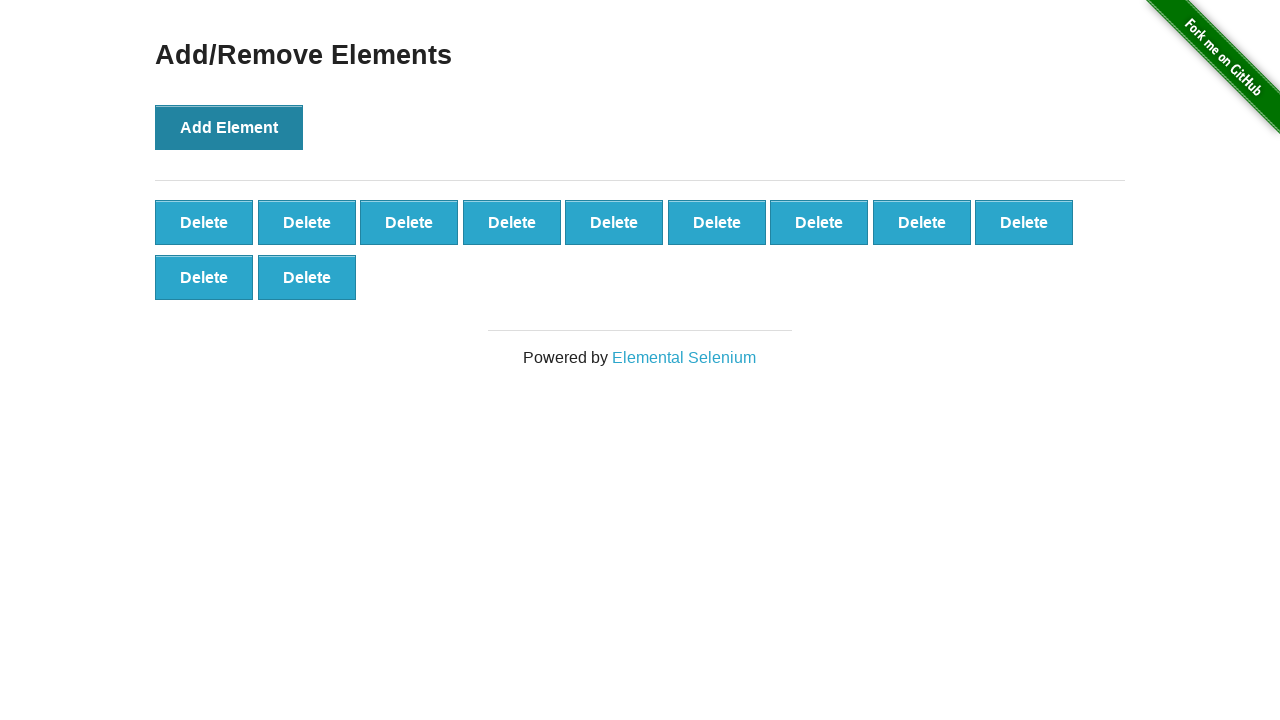